Tests the registration form on BlazeDemo by filling in user details including name, company, email, and password fields

Starting URL: https://blazedemo.com/register

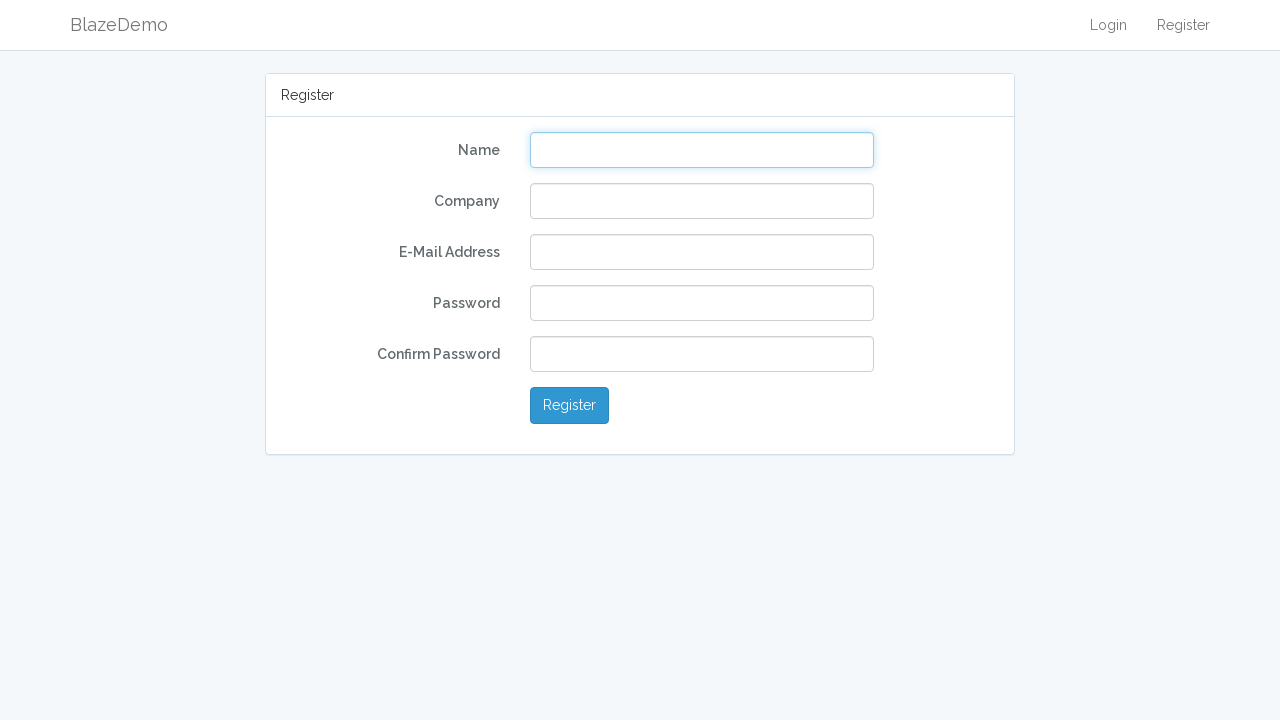

Filled name field with 'John Smith' on input[name='name']
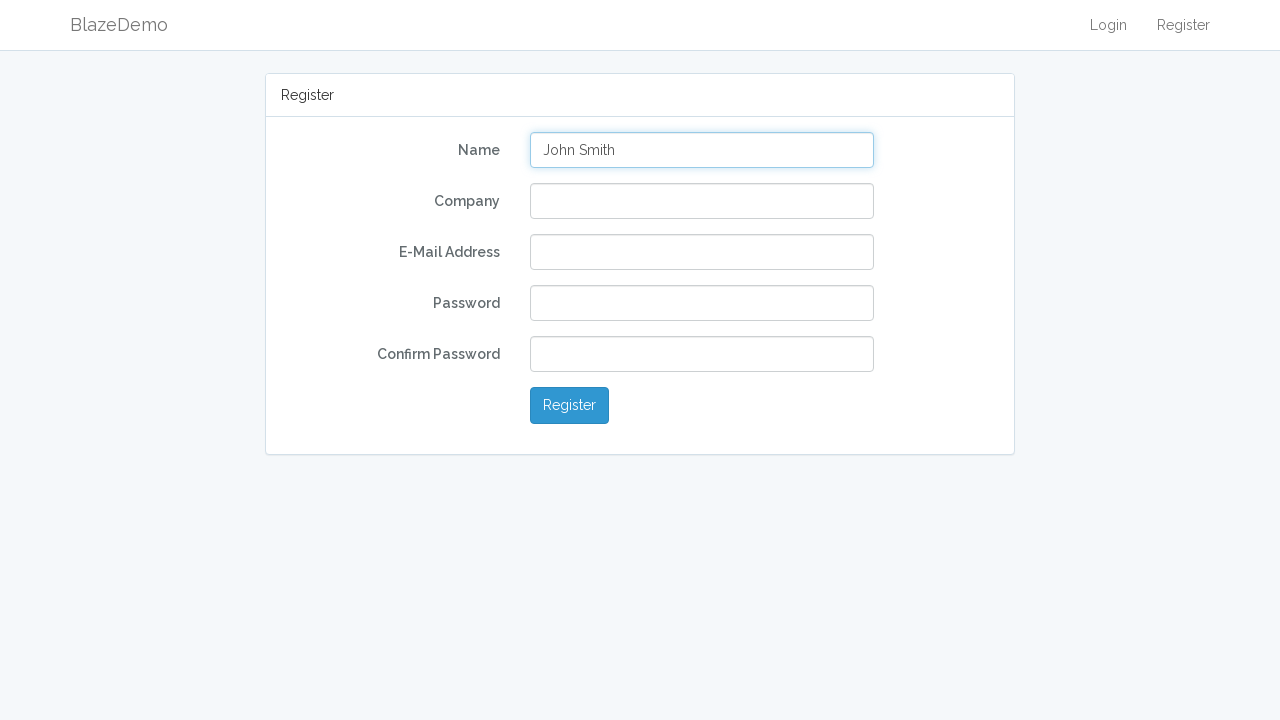

Filled company field with 'Luminar Tech' on input[name='company']
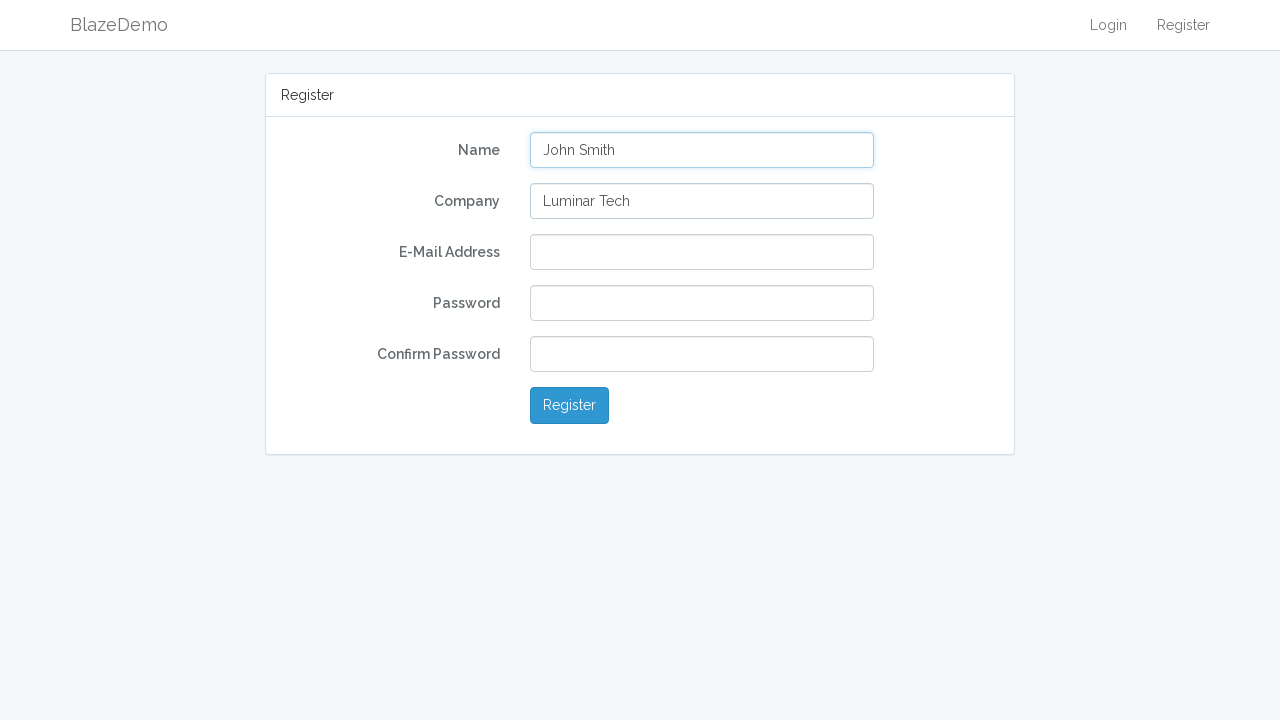

Filled email field with 'johnsmith@example.com' on input[name='email']
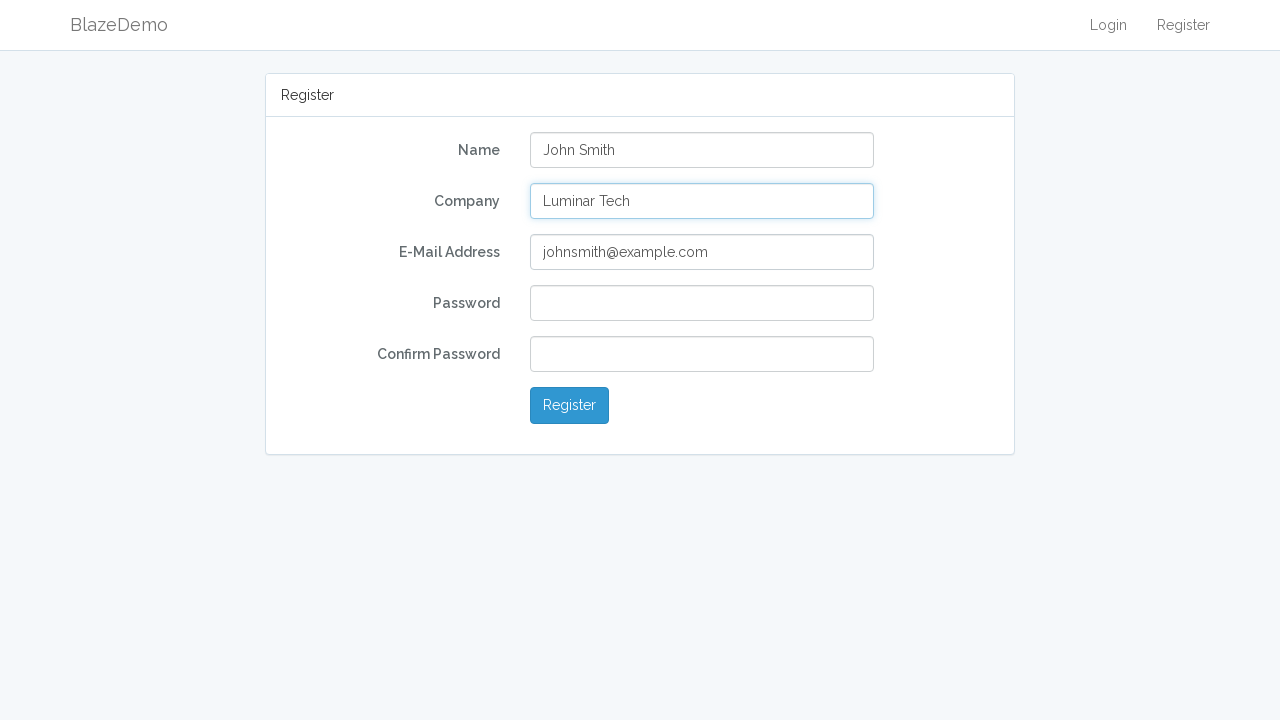

Filled password field with secure password on input[name='password']
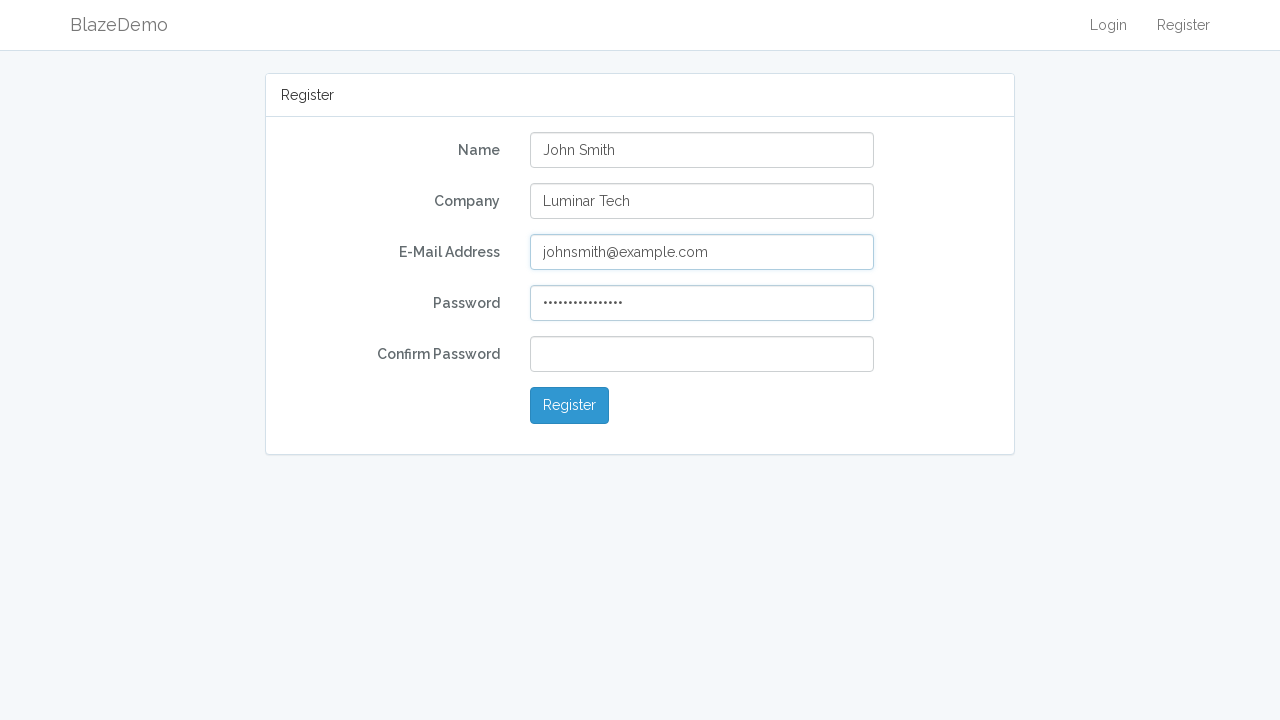

Filled password confirmation field with matching password on input[name='password_confirmation']
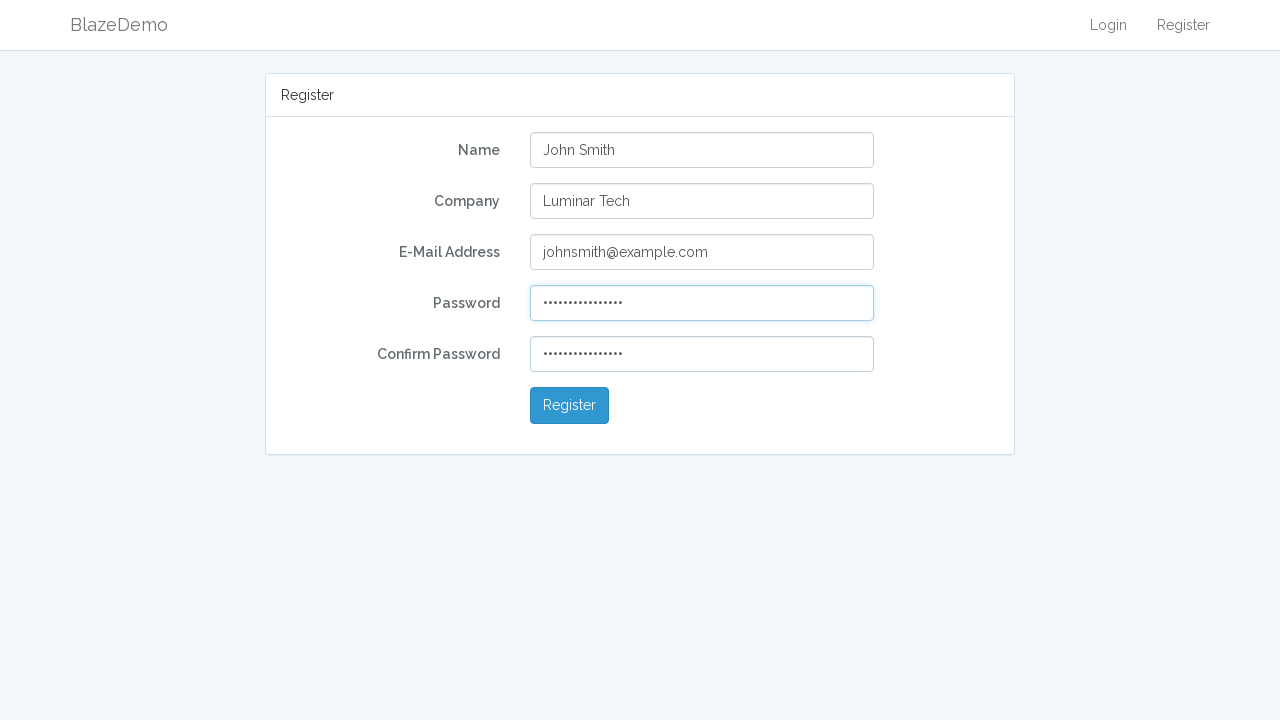

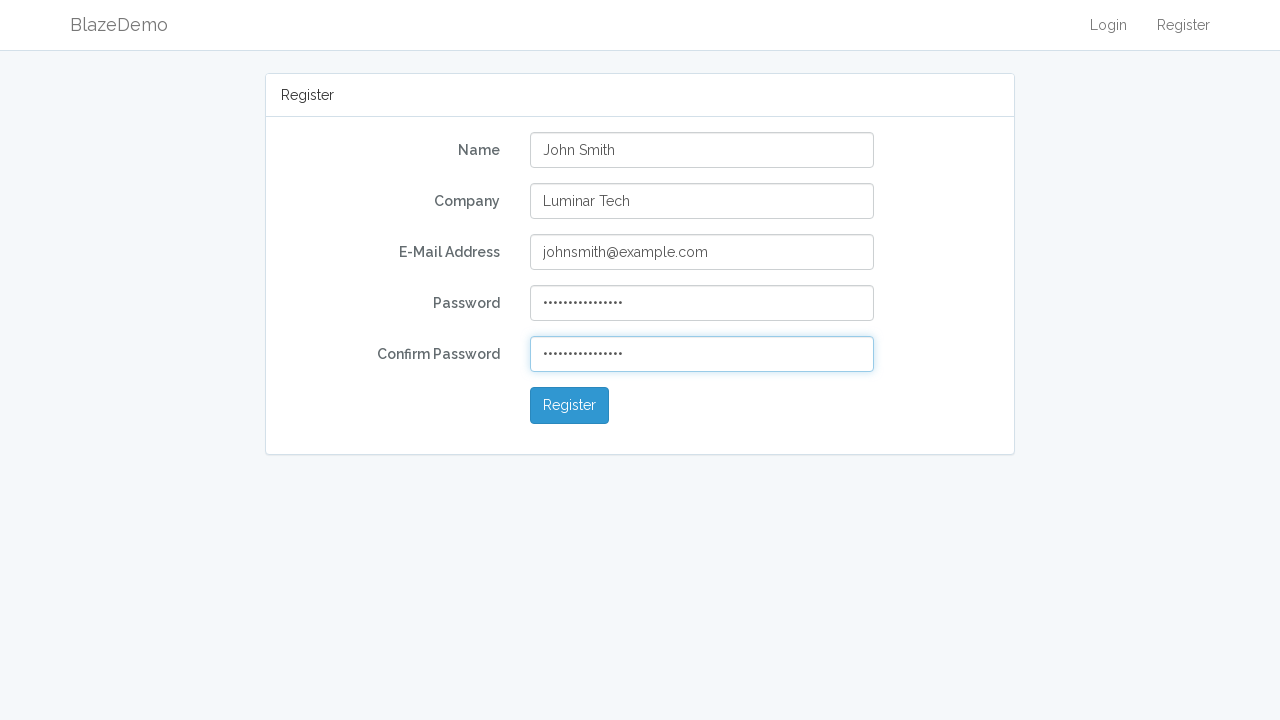